Tests checkbox functionality on a web form by clicking a checkbox and submitting the form, then verifying the success message

Starting URL: https://www.selenium.dev/selenium/web/web-form.html

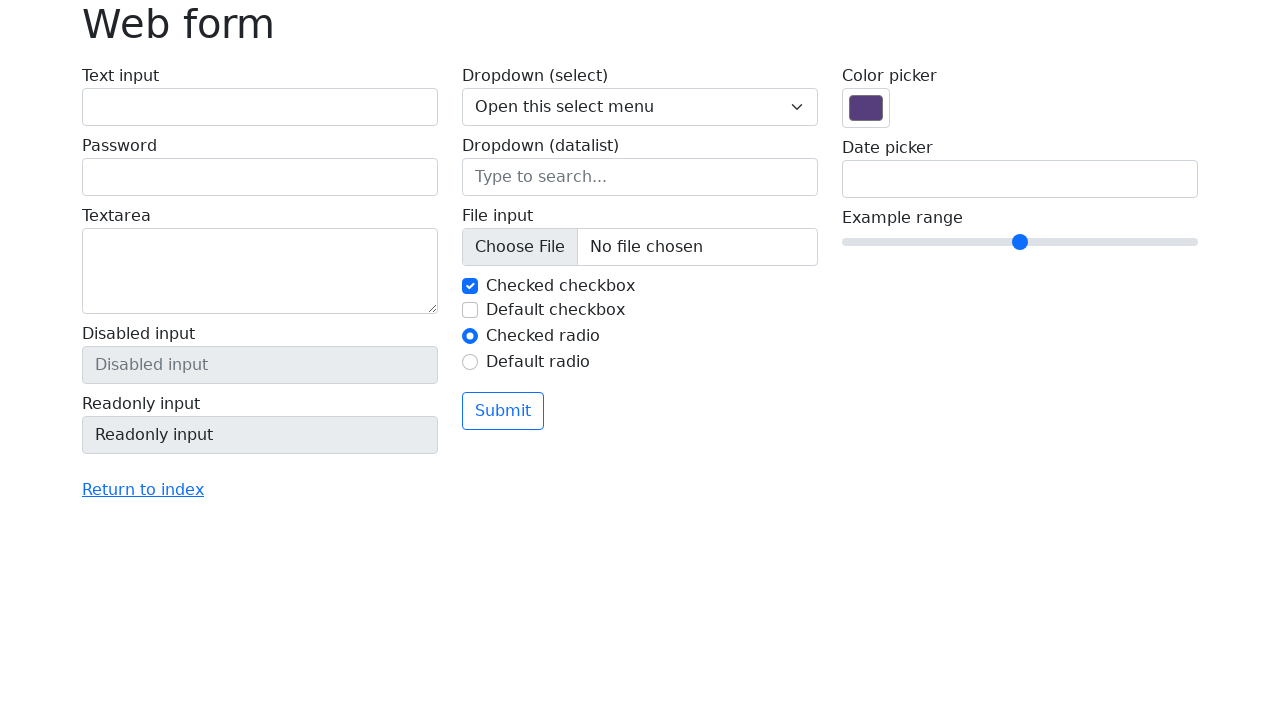

Navigated to web form page
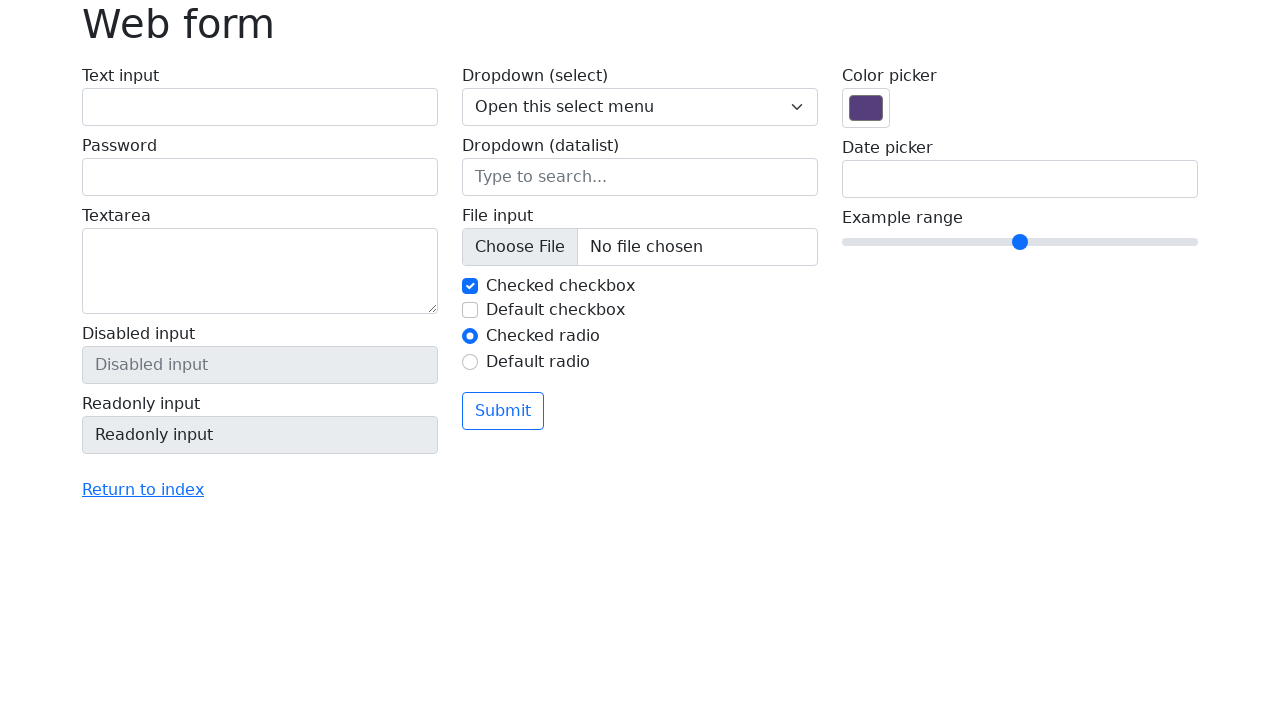

Clicked the checkbox element at (470, 310) on #my-check-2
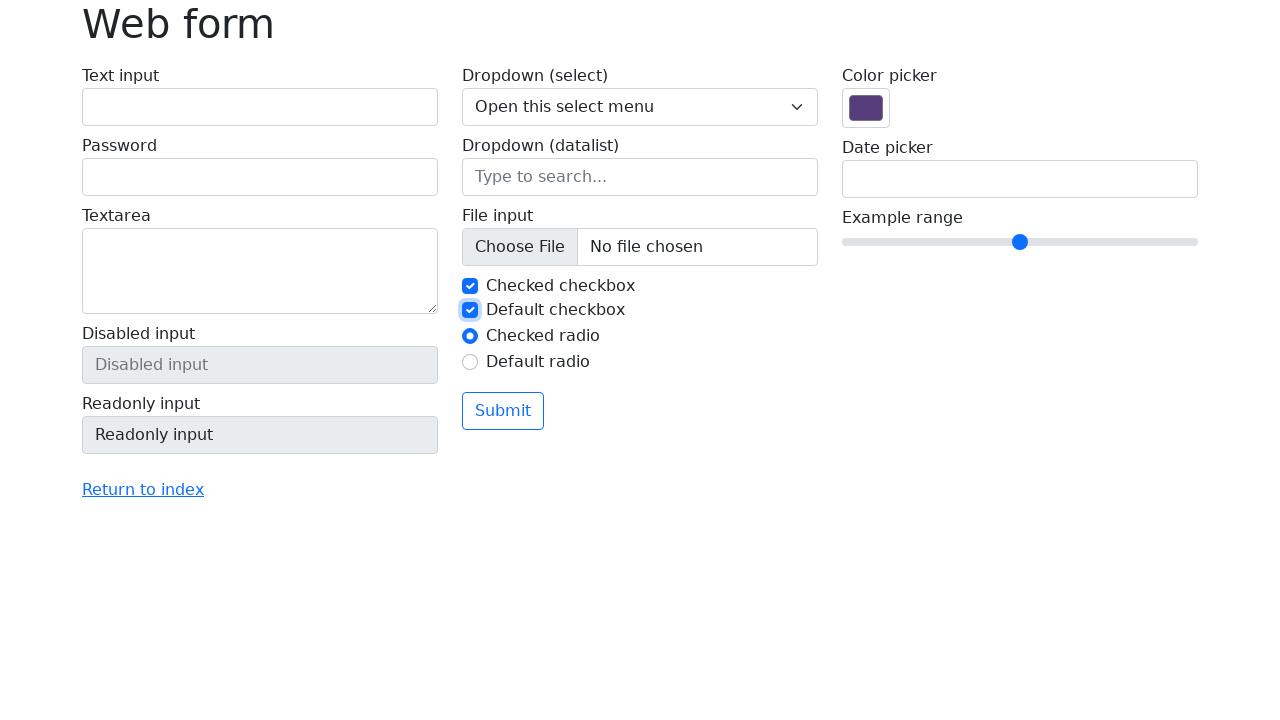

Clicked the submit button at (503, 411) on button.btn.btn-outline-primary.mt-3
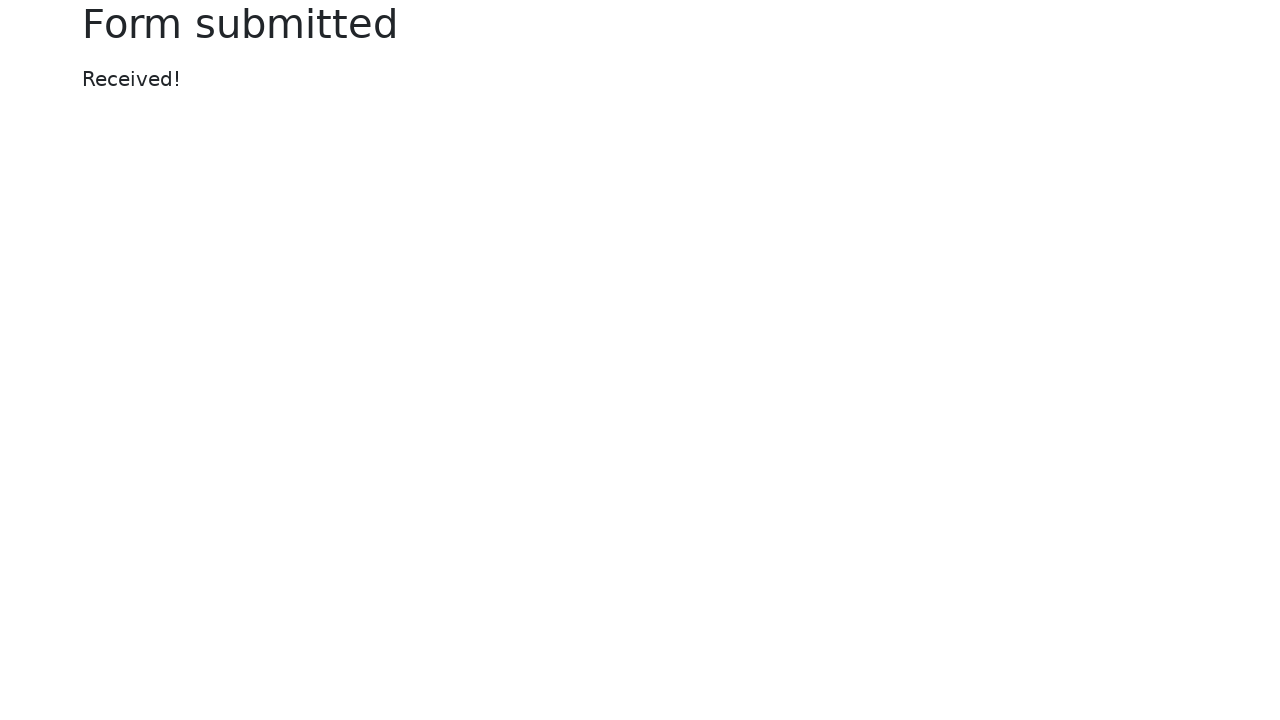

Success message appeared on the page
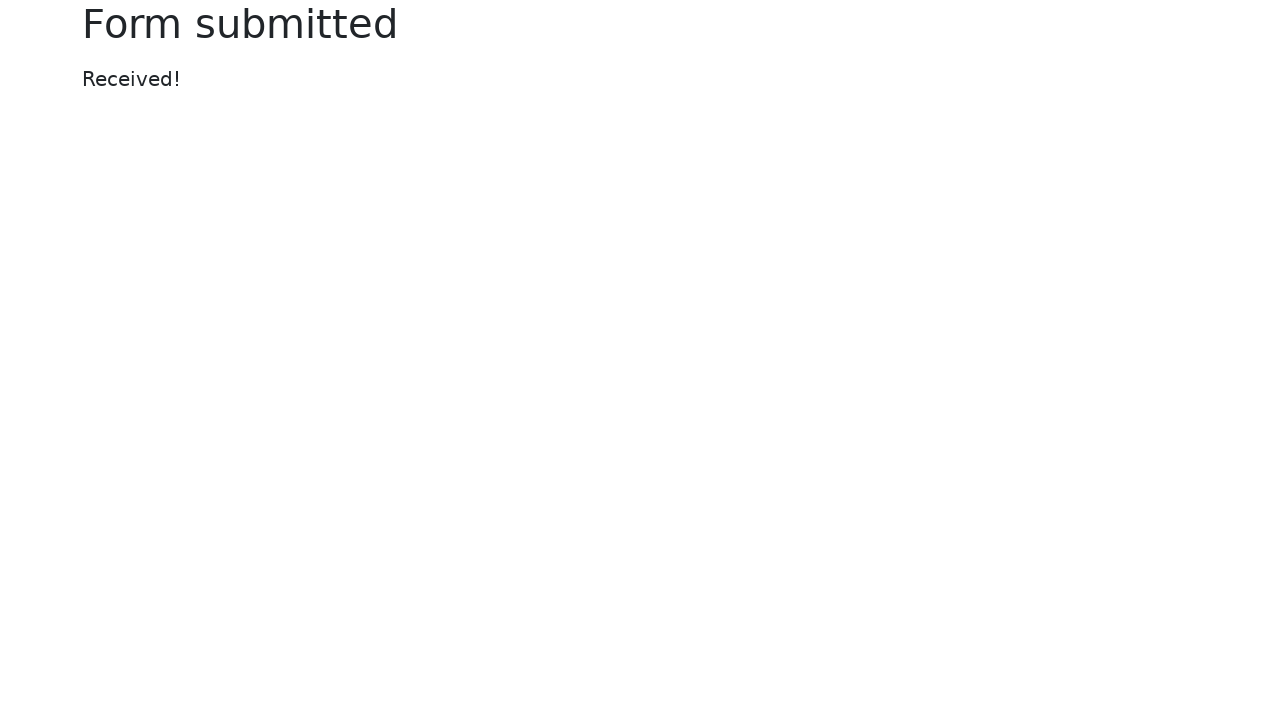

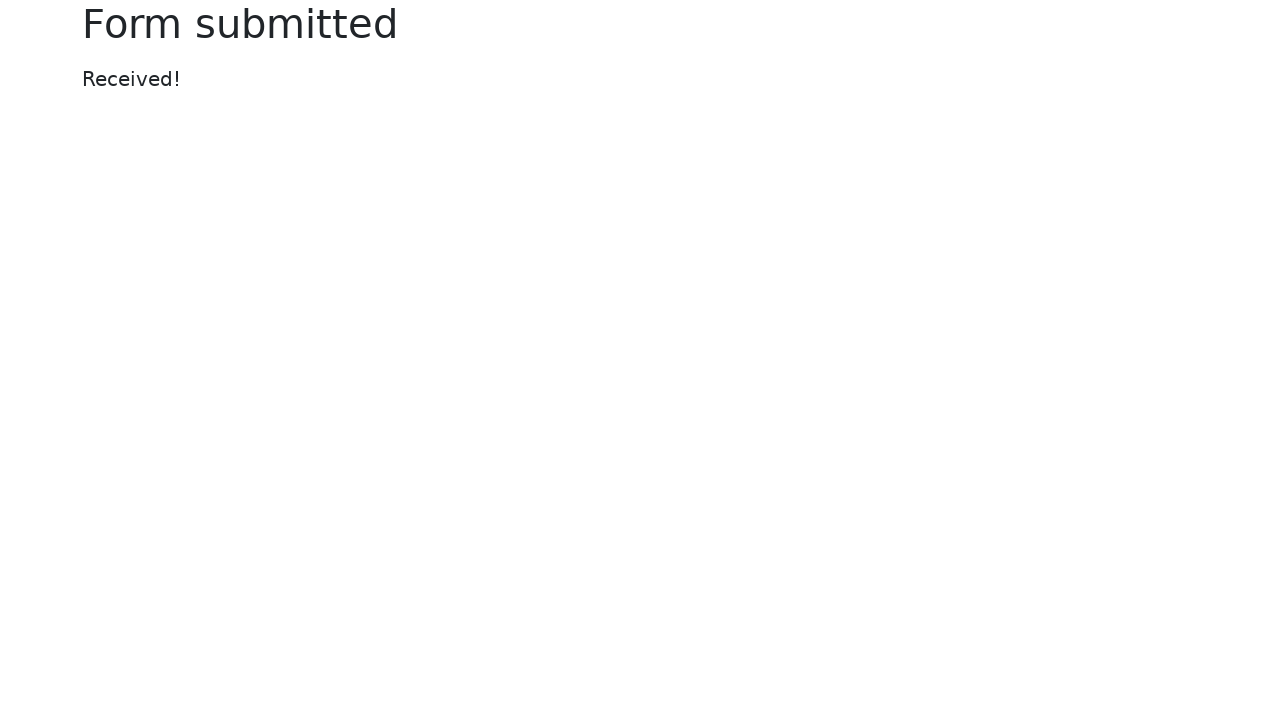